Tests programmatic navigation by clicking a redirect button to navigate to contacts section, then using a back button to return to home.

Starting URL: https://osstep.github.io/assertion_tohaveurl

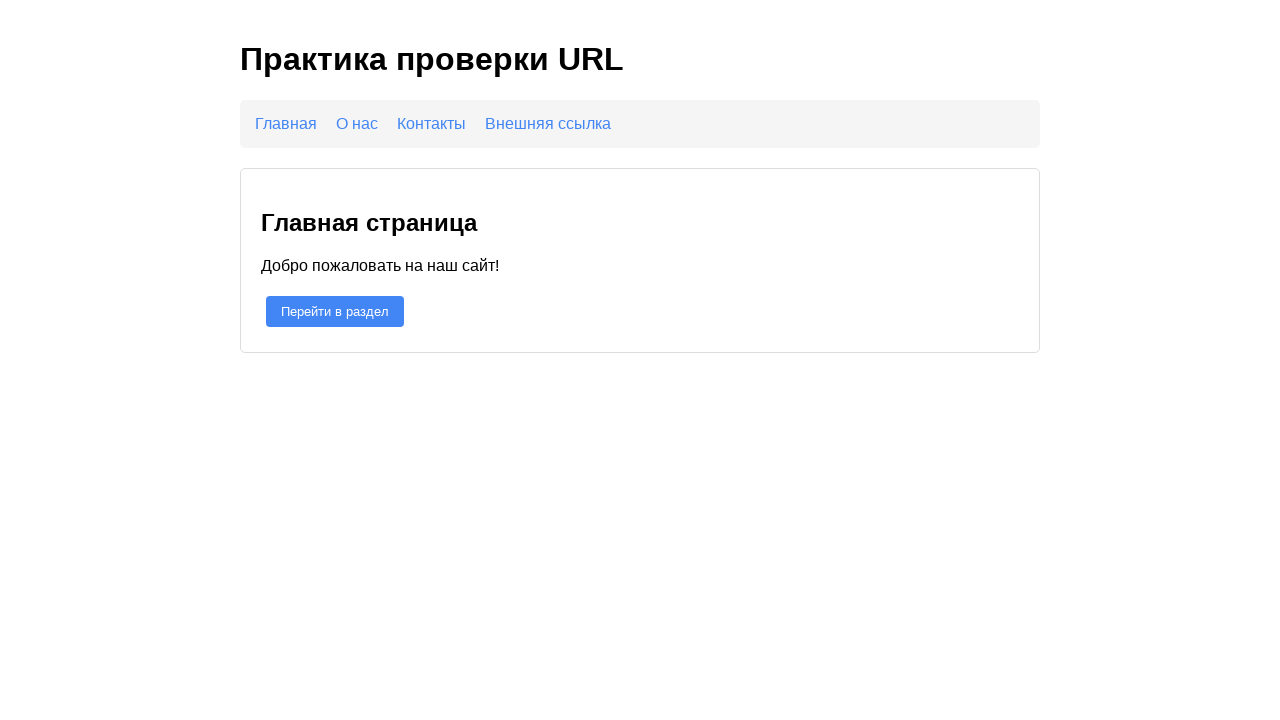

Clicked redirect button to navigate to contacts section at (335, 311) on #redirect-btn
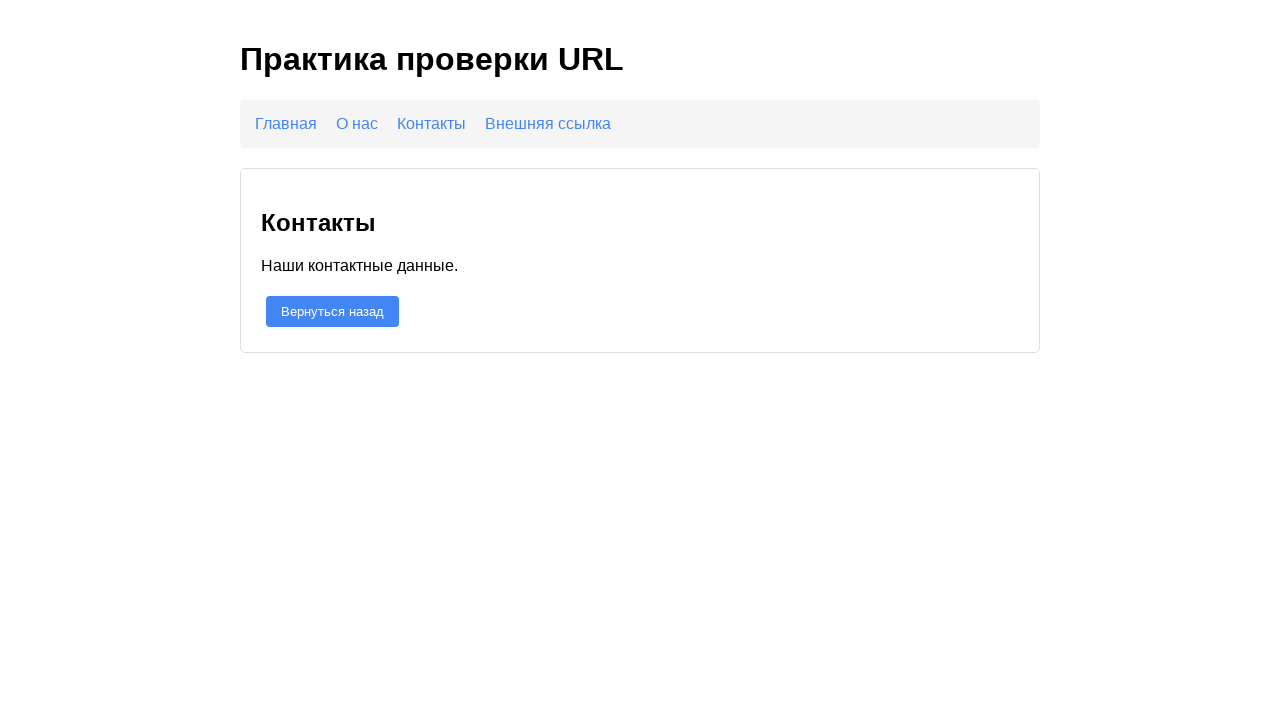

URL changed to contacts section (#contacts)
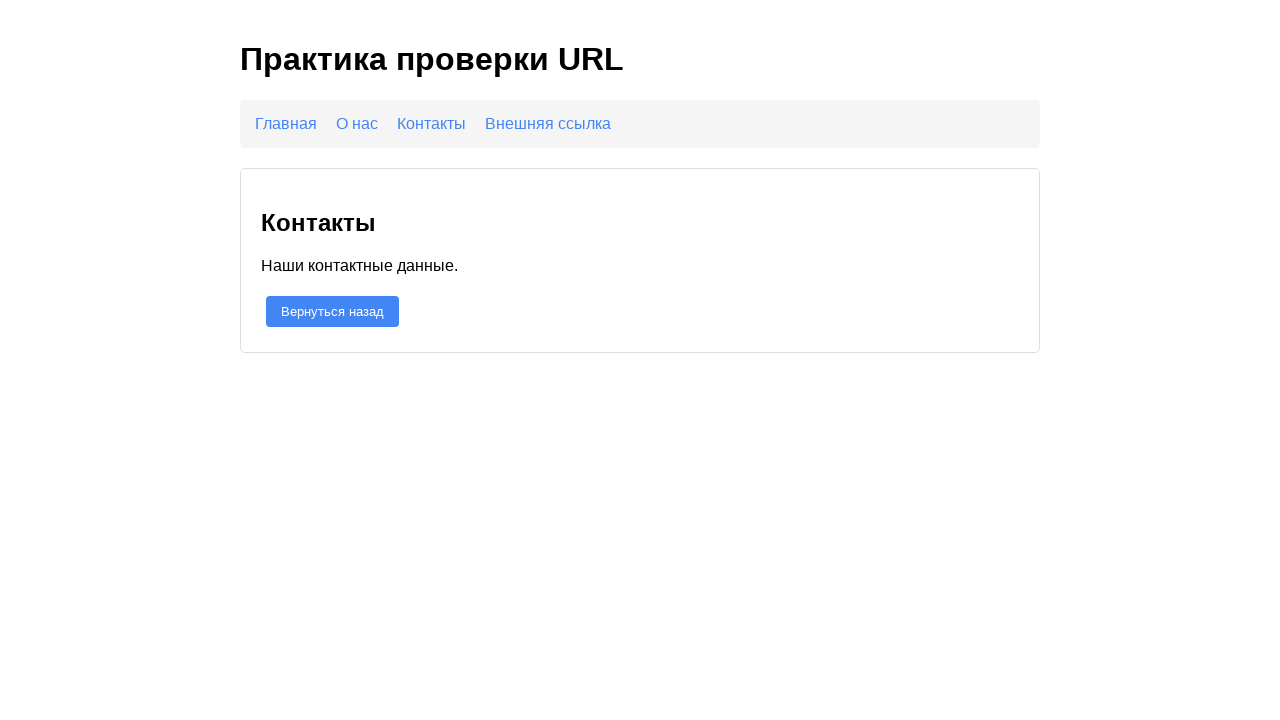

Clicked back button to return to home at (332, 311) on #back-btn
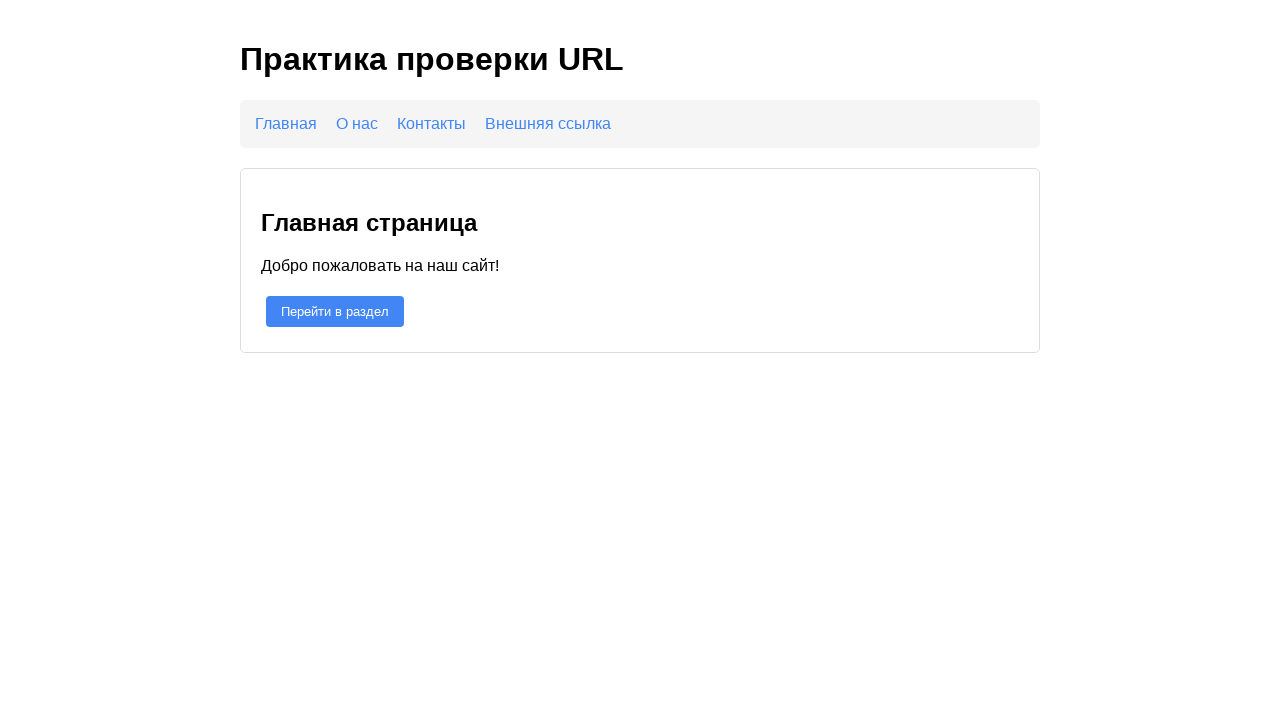

URL changed back to home section (#home)
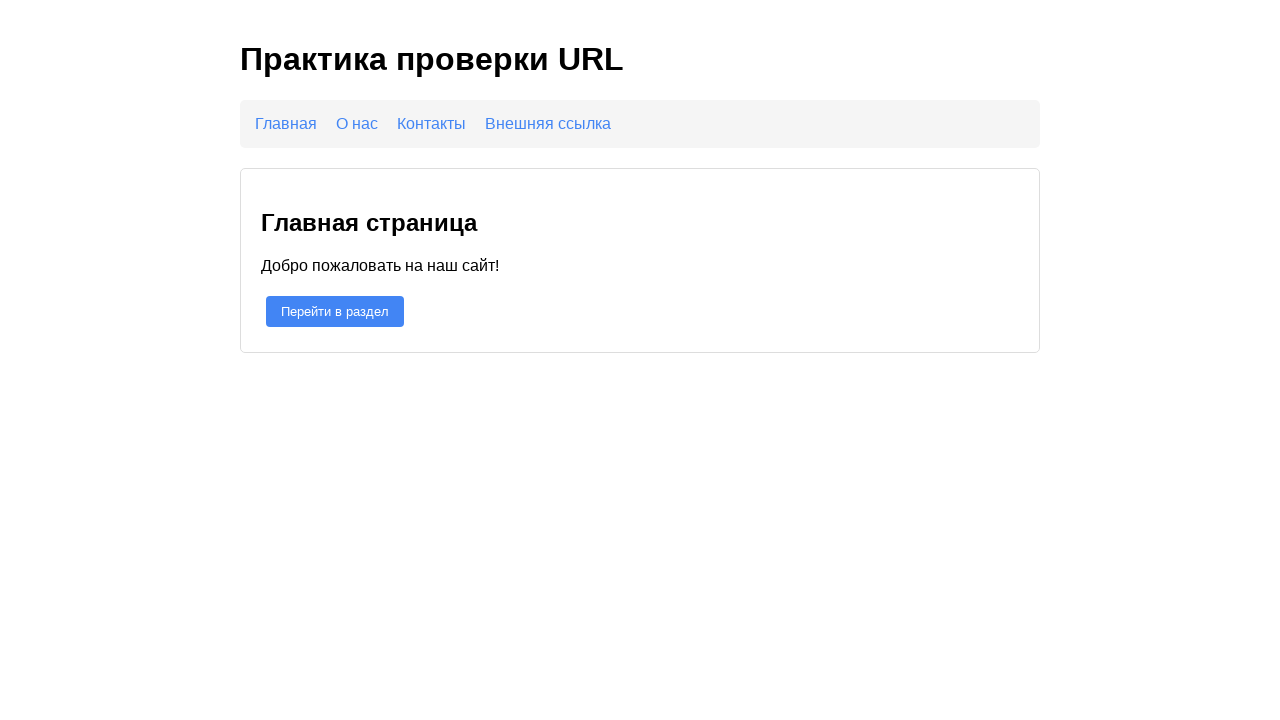

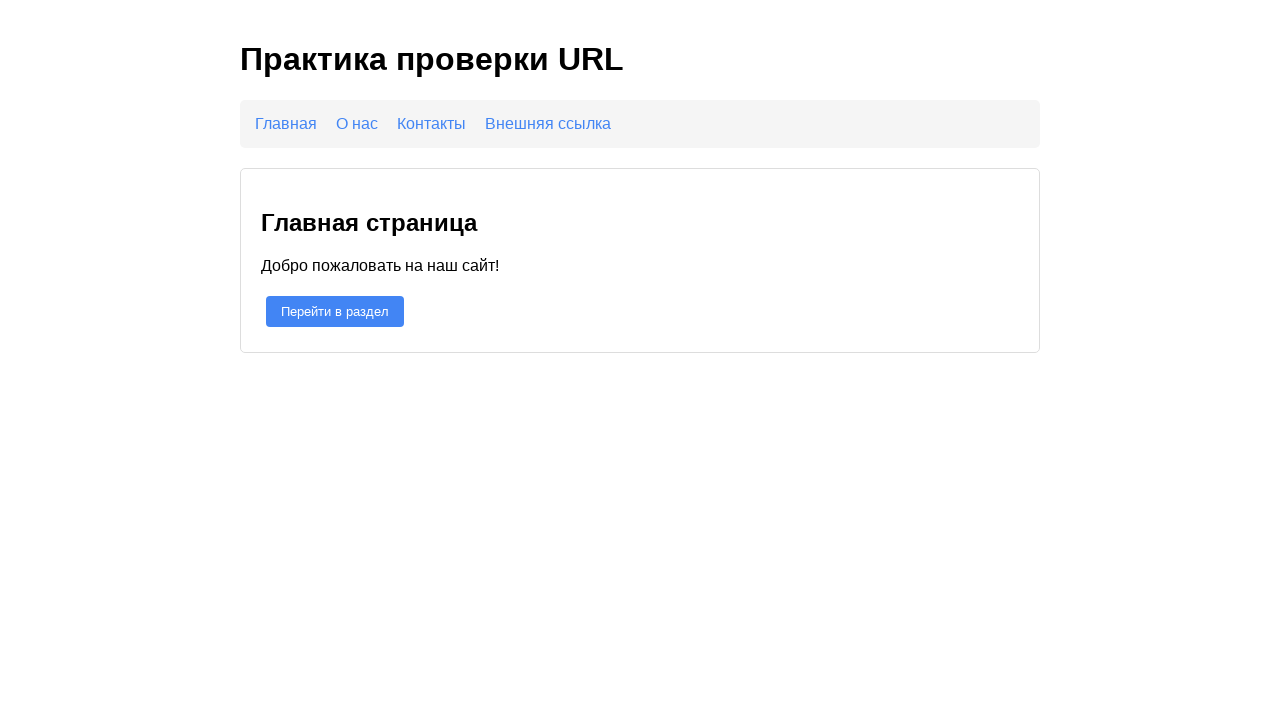